Tests JavaScript alert functionality by clicking a button to trigger an alert and accepting it

Starting URL: https://popageorgianvictor.github.io/PUBLISHED-WEBPAGES/alert_confirm_prompt

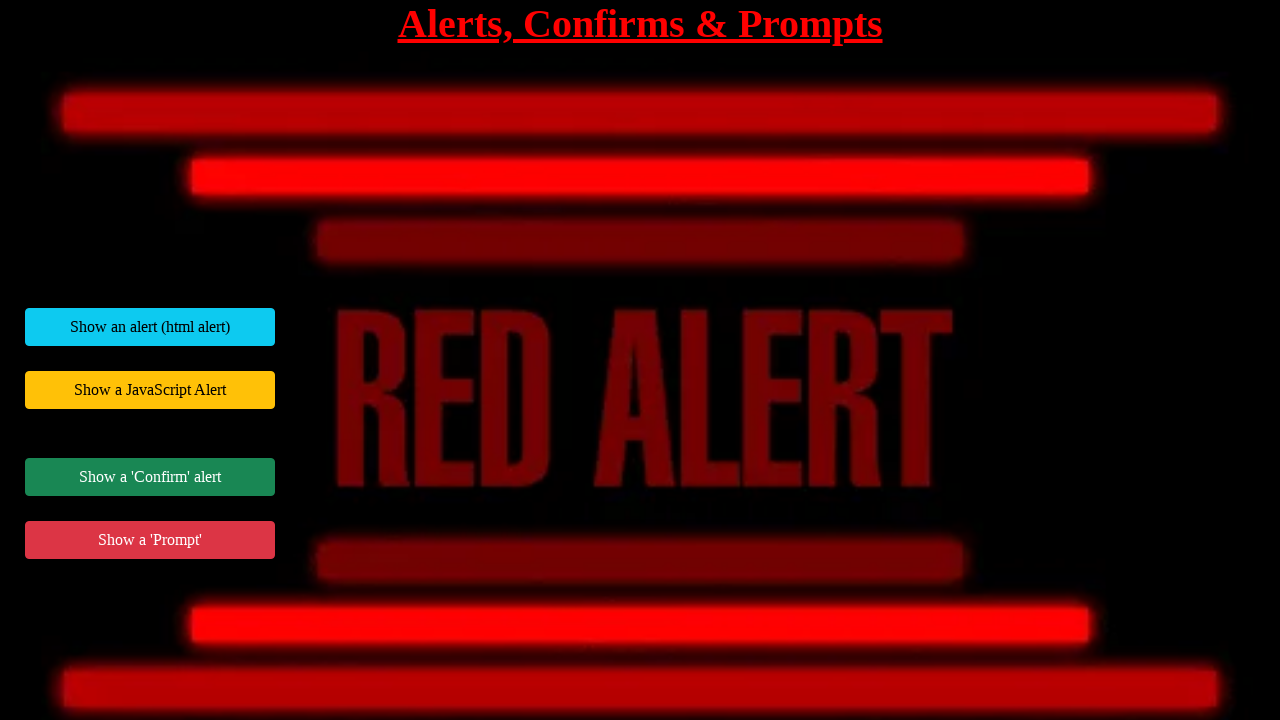

Set up dialog handler to automatically accept alerts
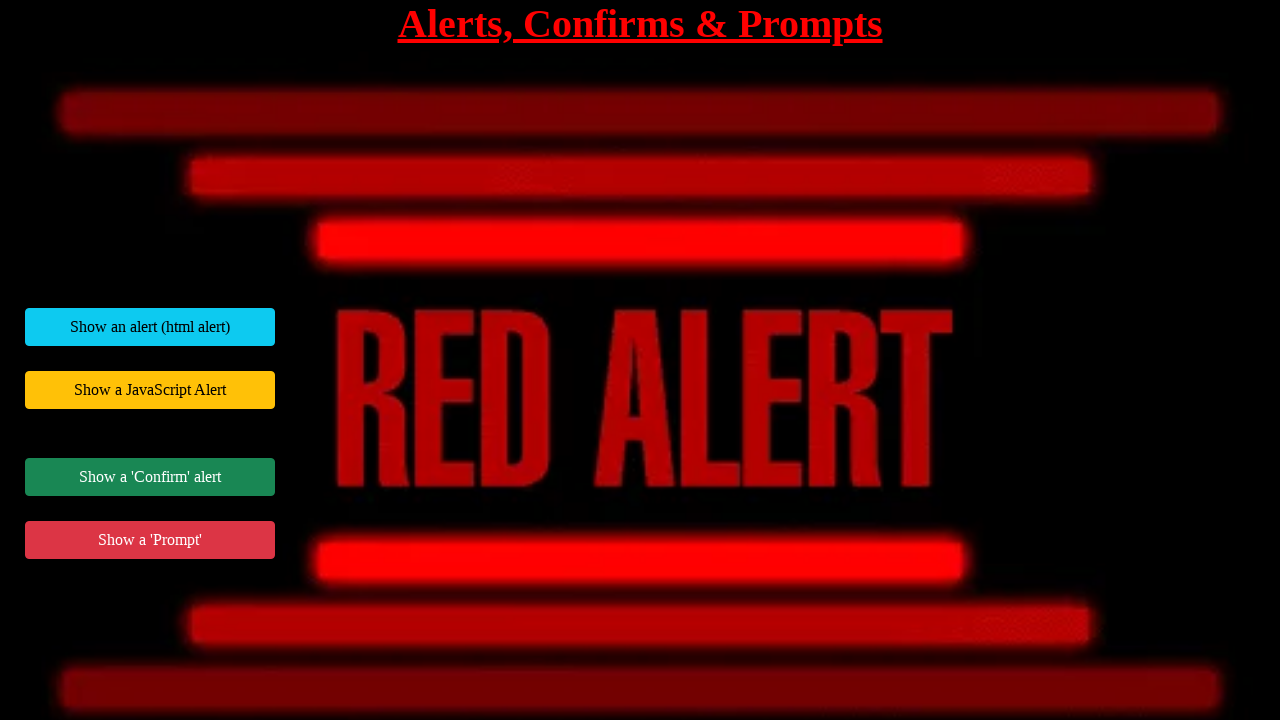

Clicked the JavaScript alert button at (150, 390) on div#jsAlertExample button
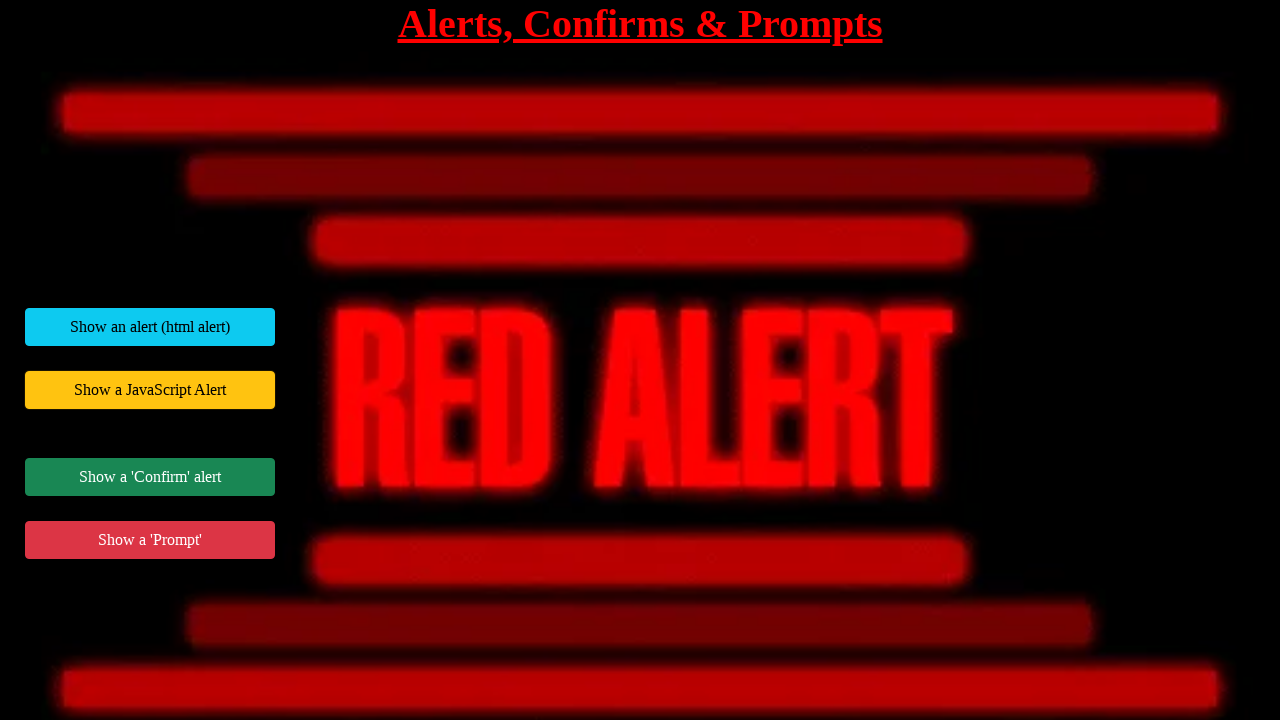

Waited 500ms for alert dialog to be processed
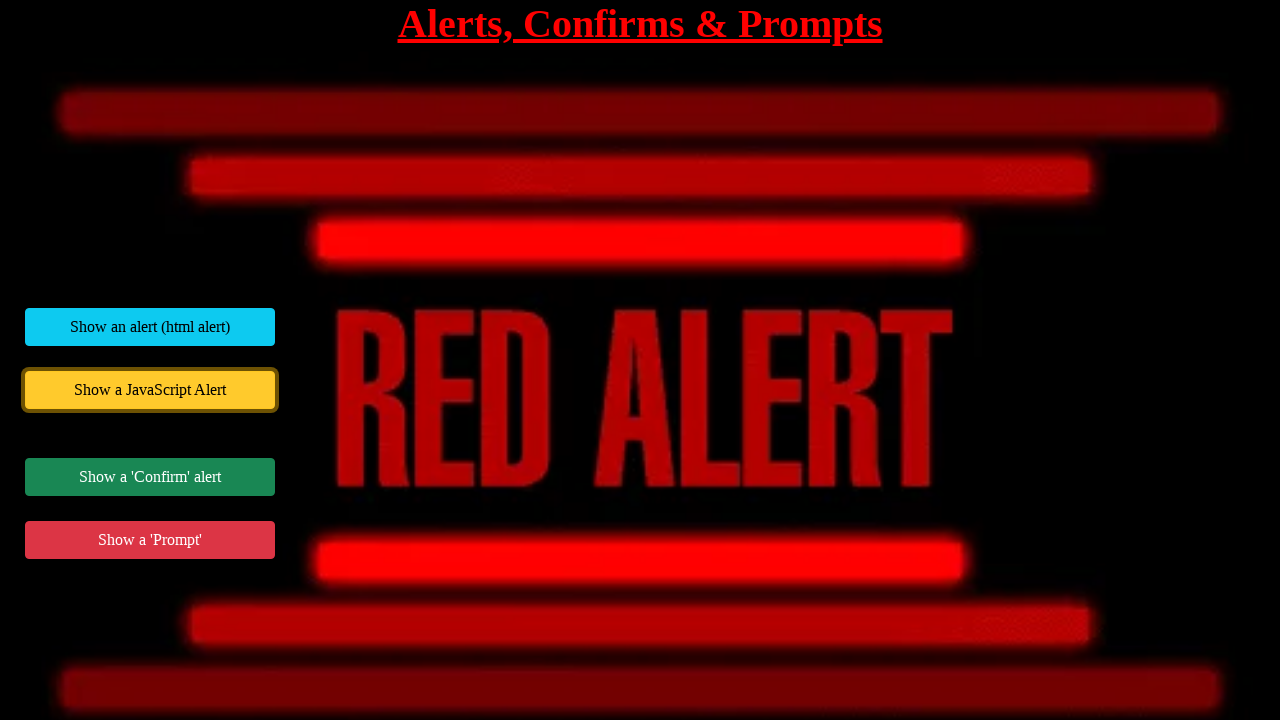

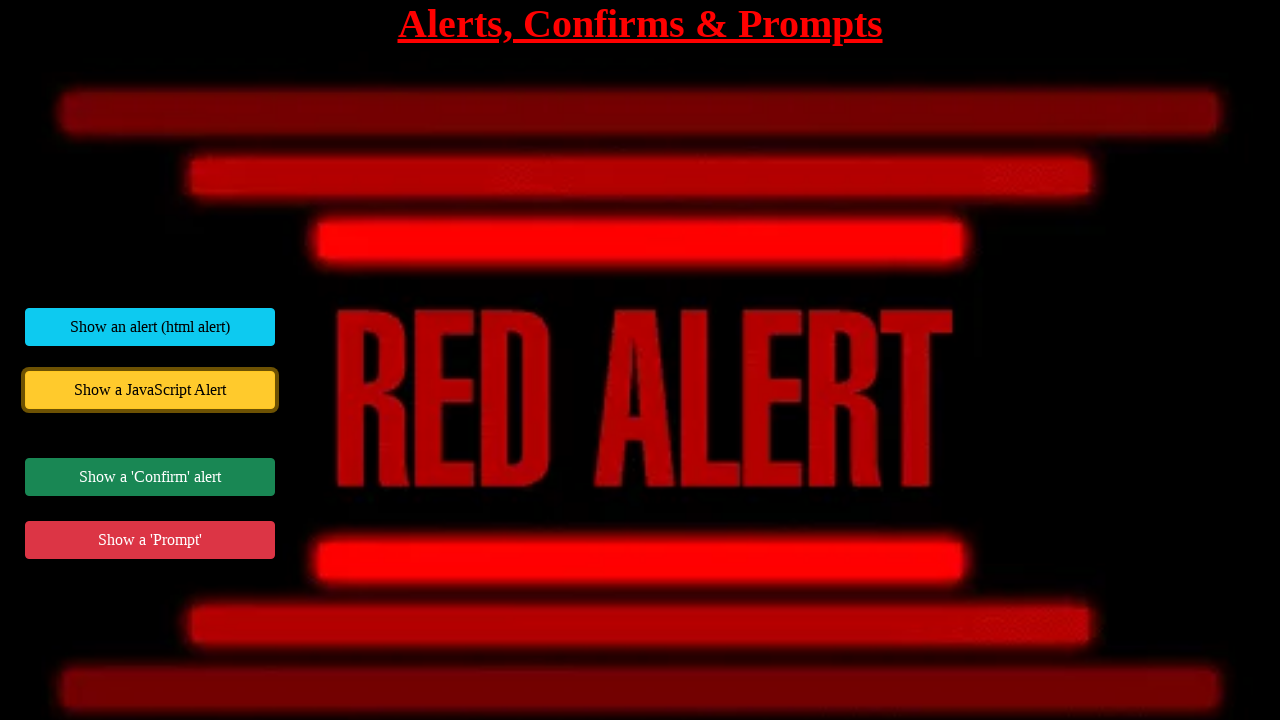